Navigates to Laptops category, selects a specific Dell laptop product and verifies the product page loads

Starting URL: https://www.demoblaze.com/

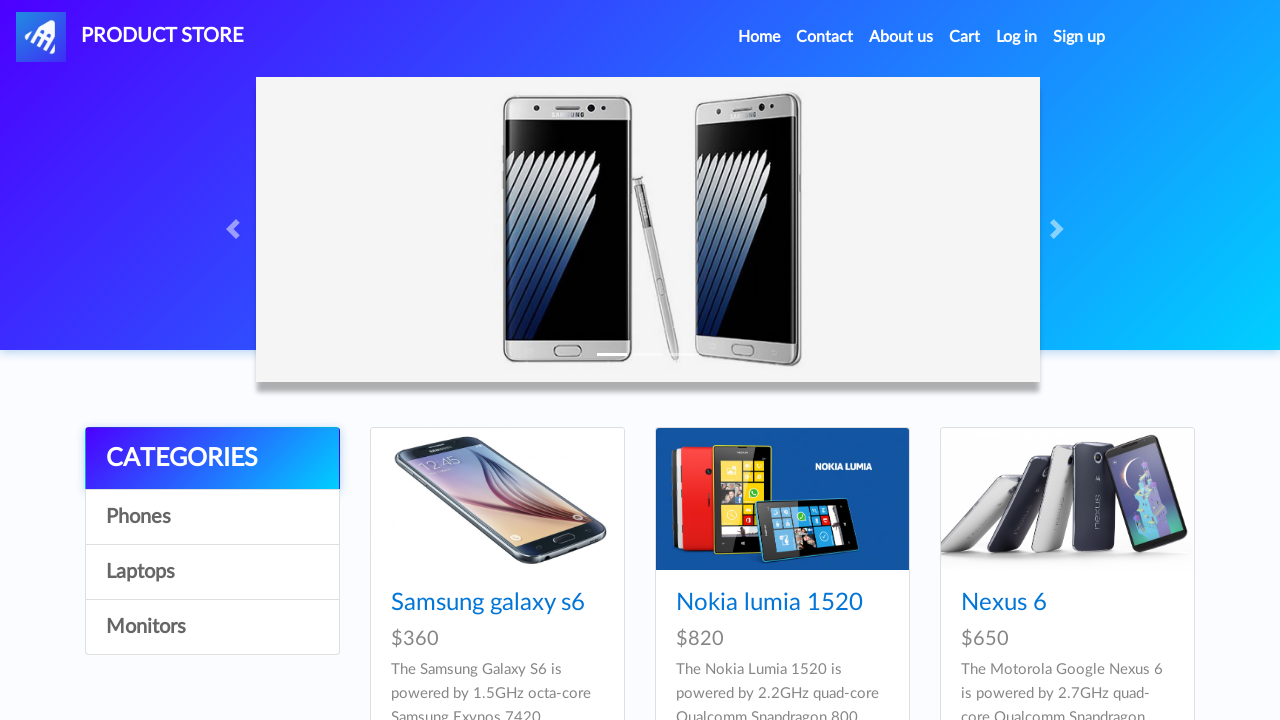

Clicked on Laptops category at (212, 572) on a:has-text('Laptops')
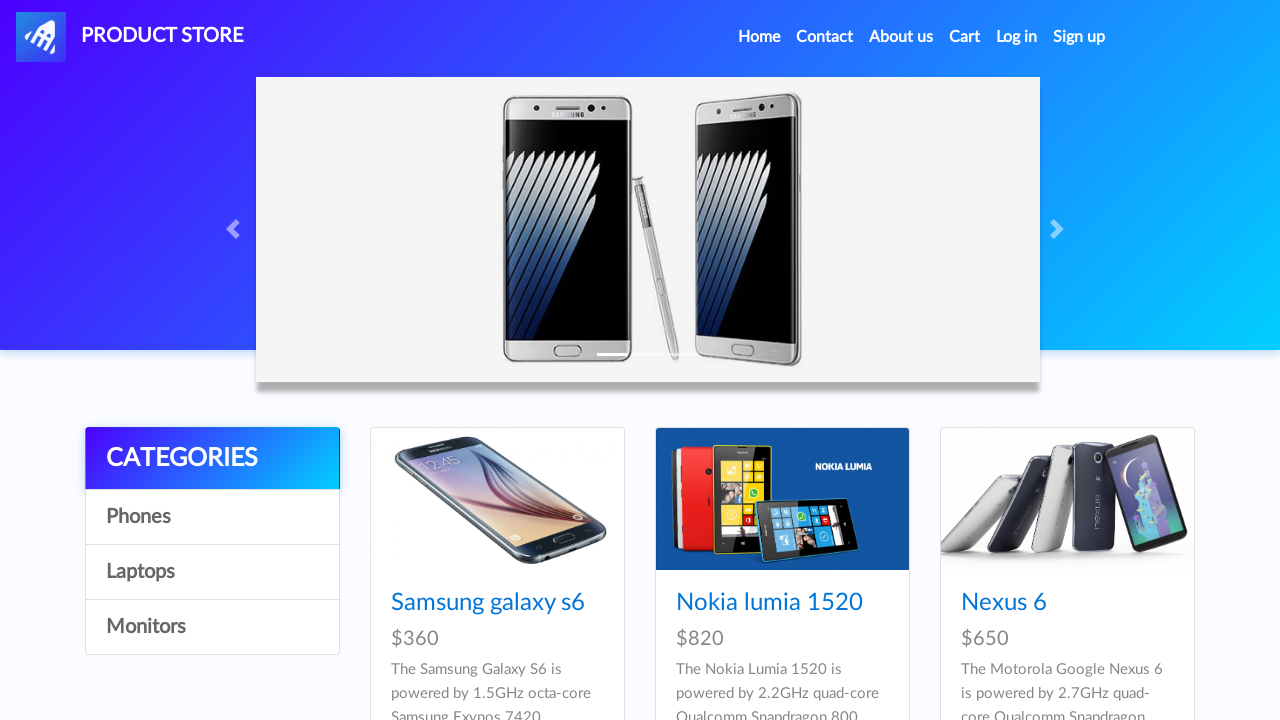

Laptop products loaded
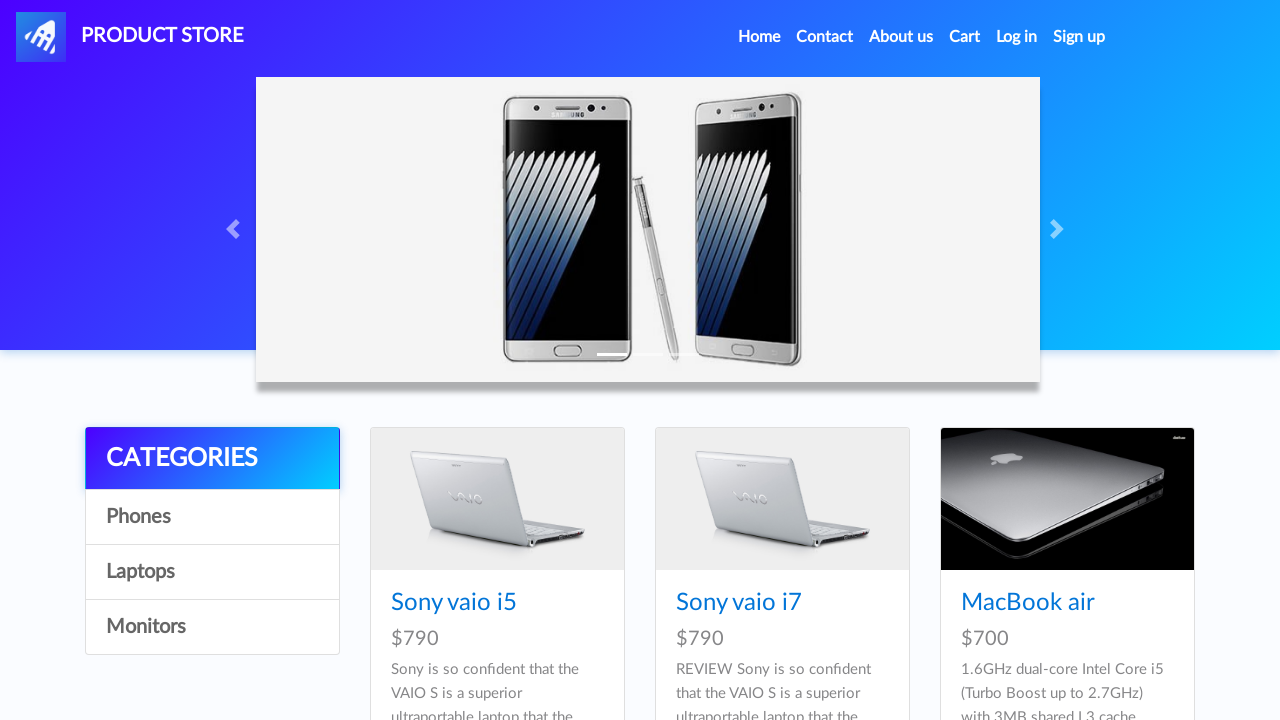

Clicked on Dell i7 8gb product at (448, 361) on a:has-text('Dell i7 8gb')
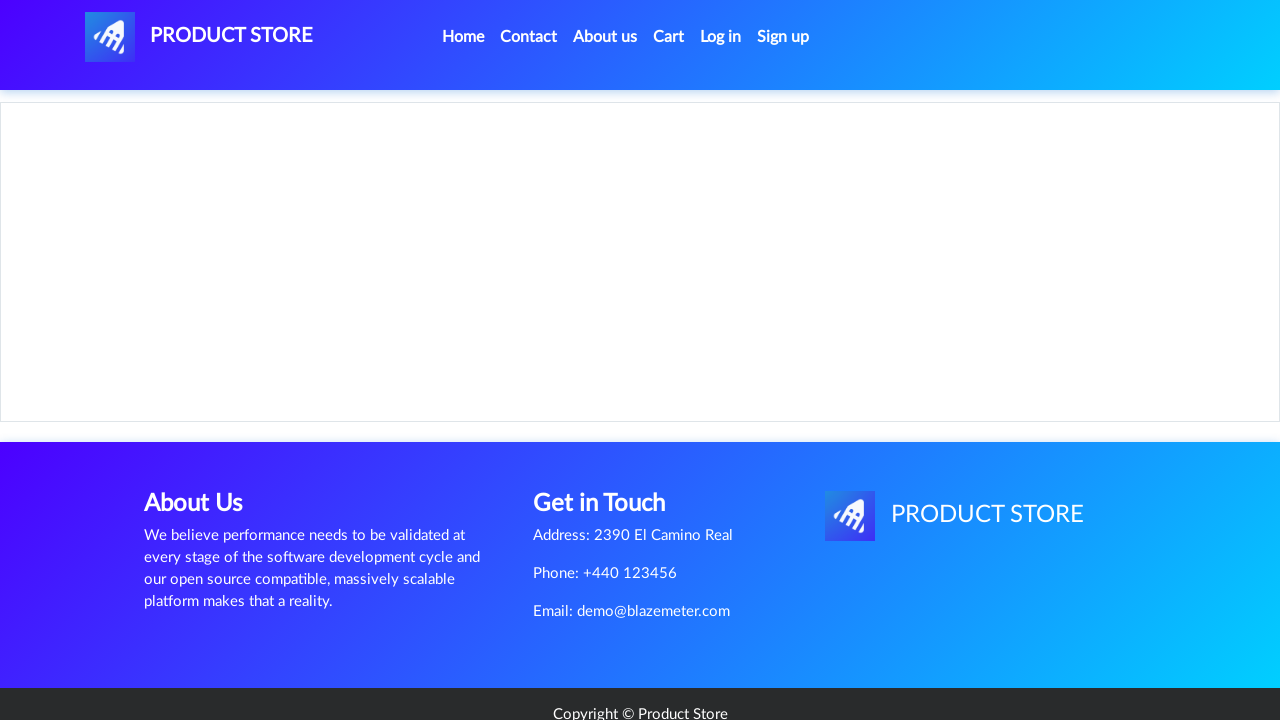

Product page loaded and title verified
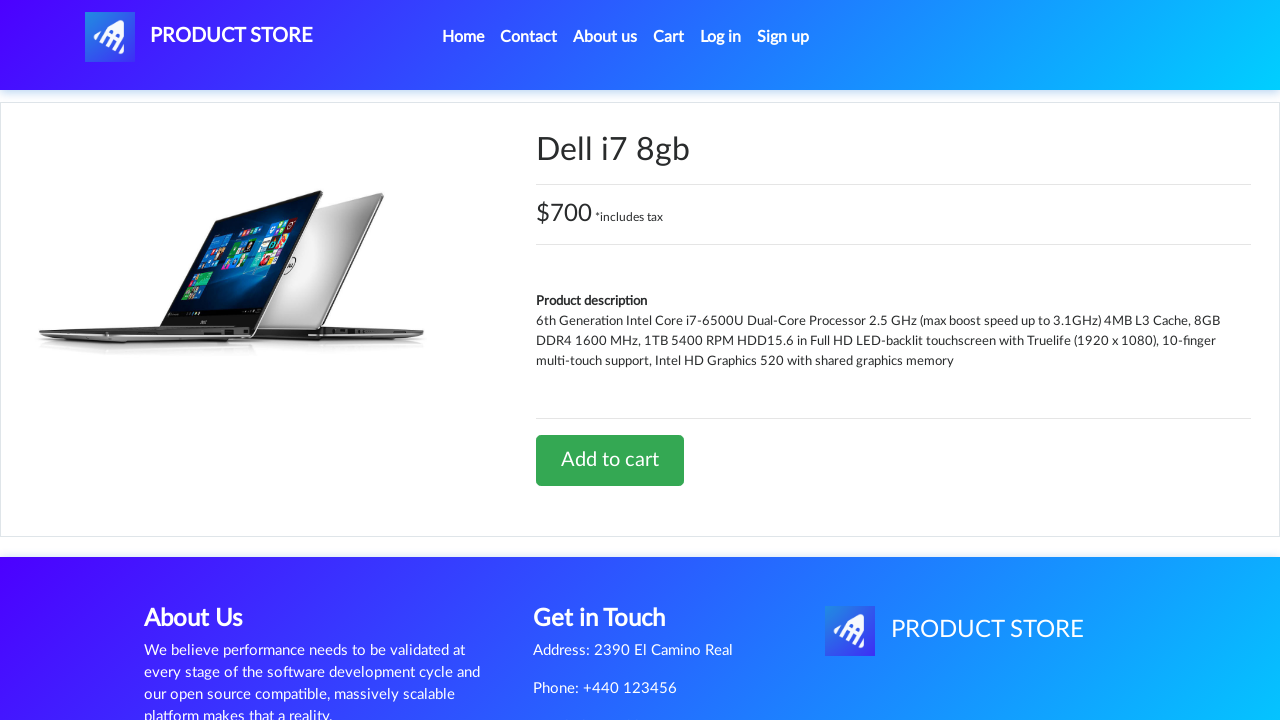

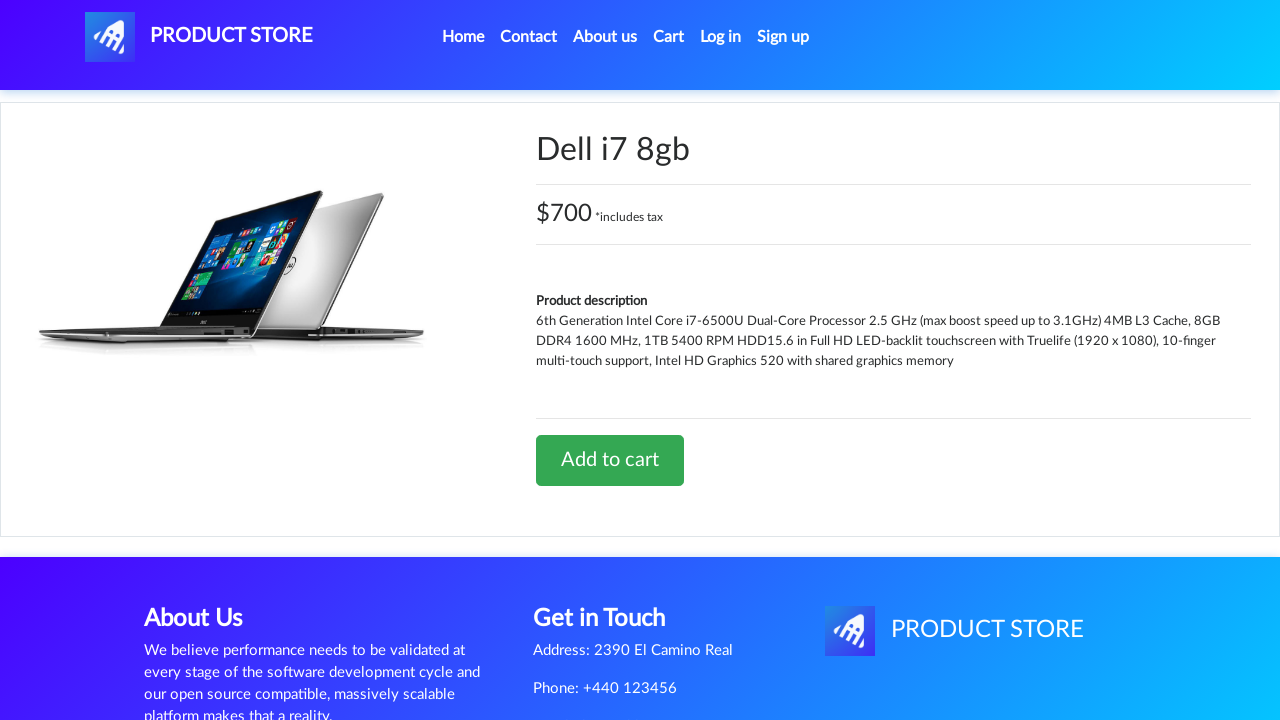